Navigates to Mail-Temp and clicks to reveal the domain selection dropdown

Starting URL: https://mail-temp.com/blog/temp-gmail-generator#google_vignette

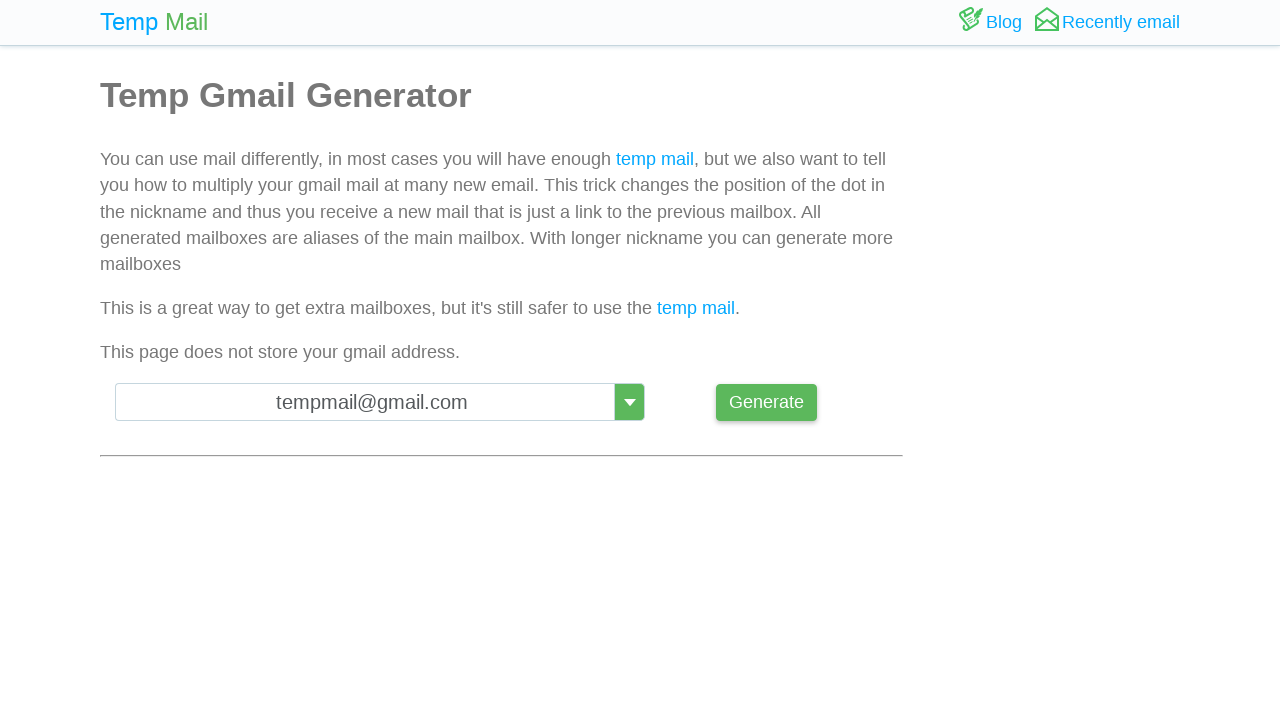

Clicked domain selection dropdown button at (630, 402) on #drop_sel
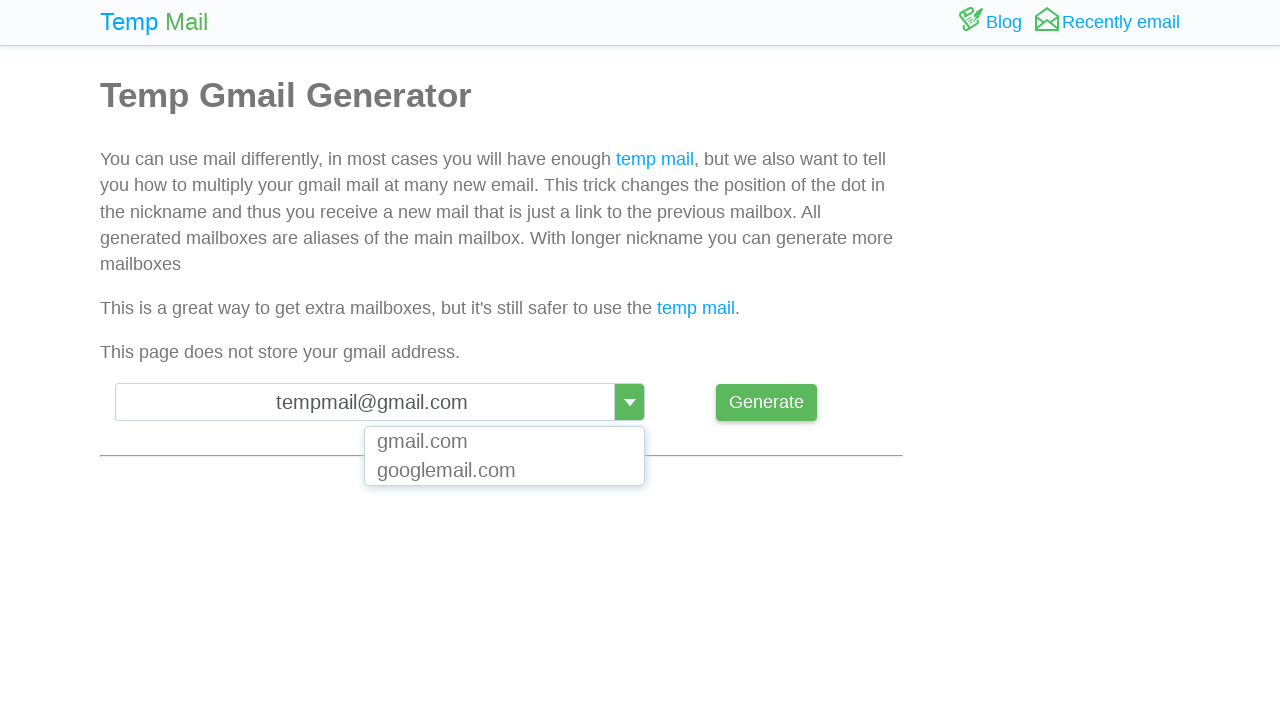

Domain selection dropdown appeared
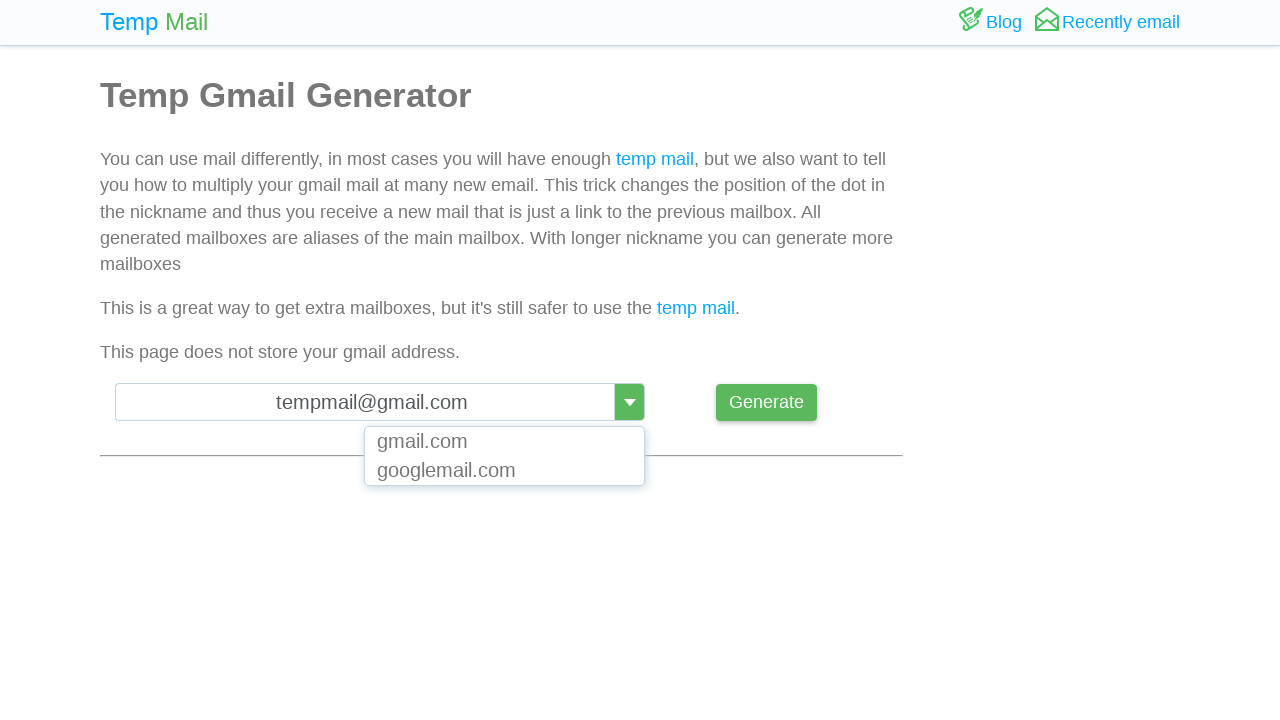

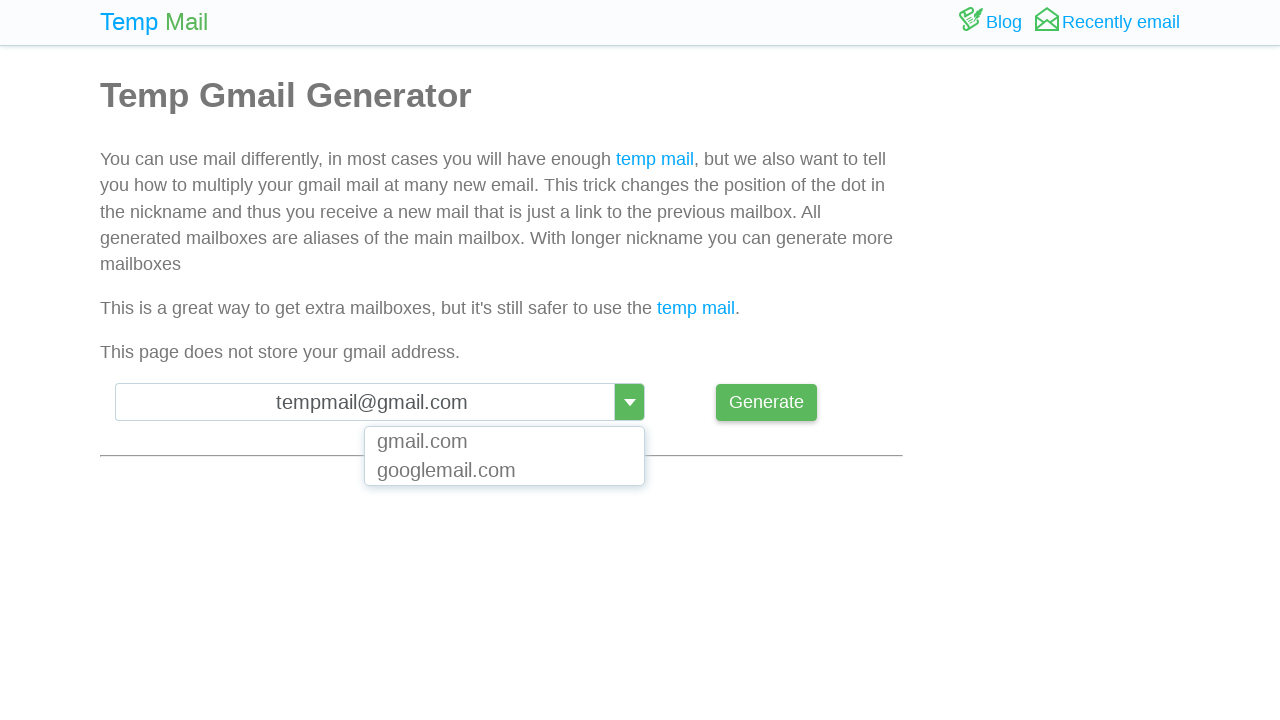